Clicks on the language dropdown menu and retrieves the list of available languages

Starting URL: https://kubernetes.io/

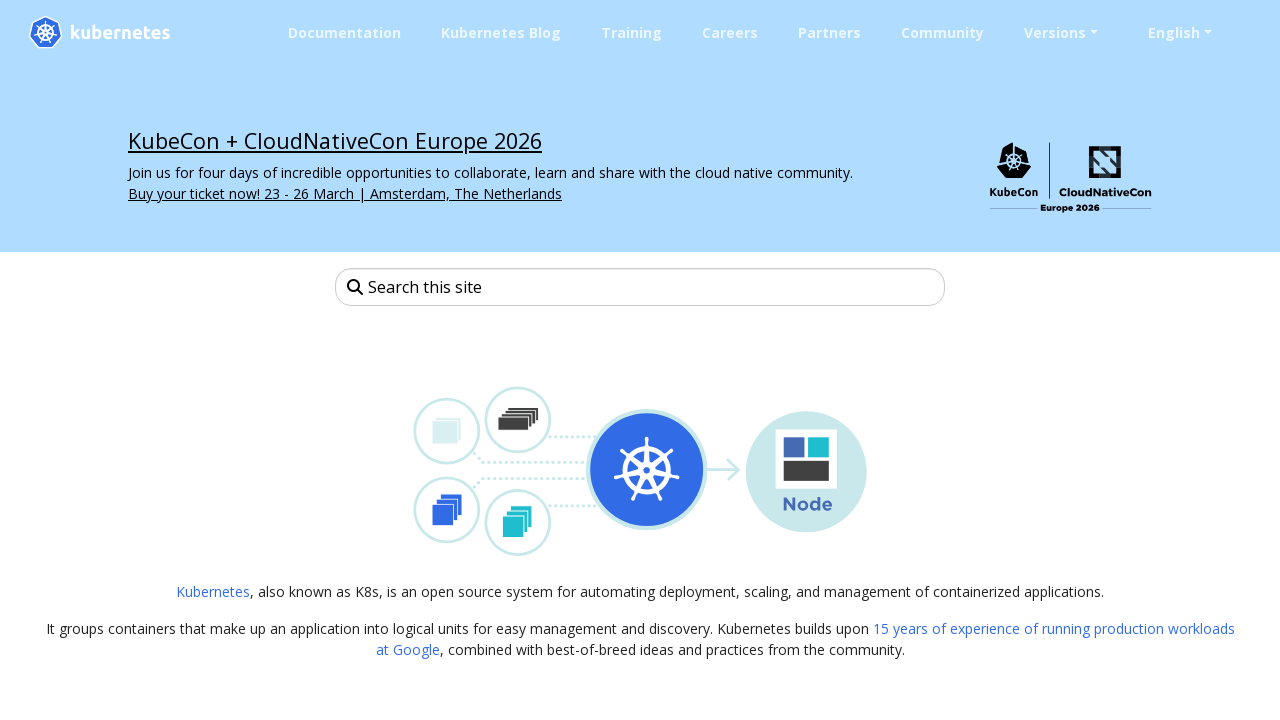

Clicked on the language dropdown menu at (1190, 32) on (//a[@class='nav-link dropdown-toggle'])[2]
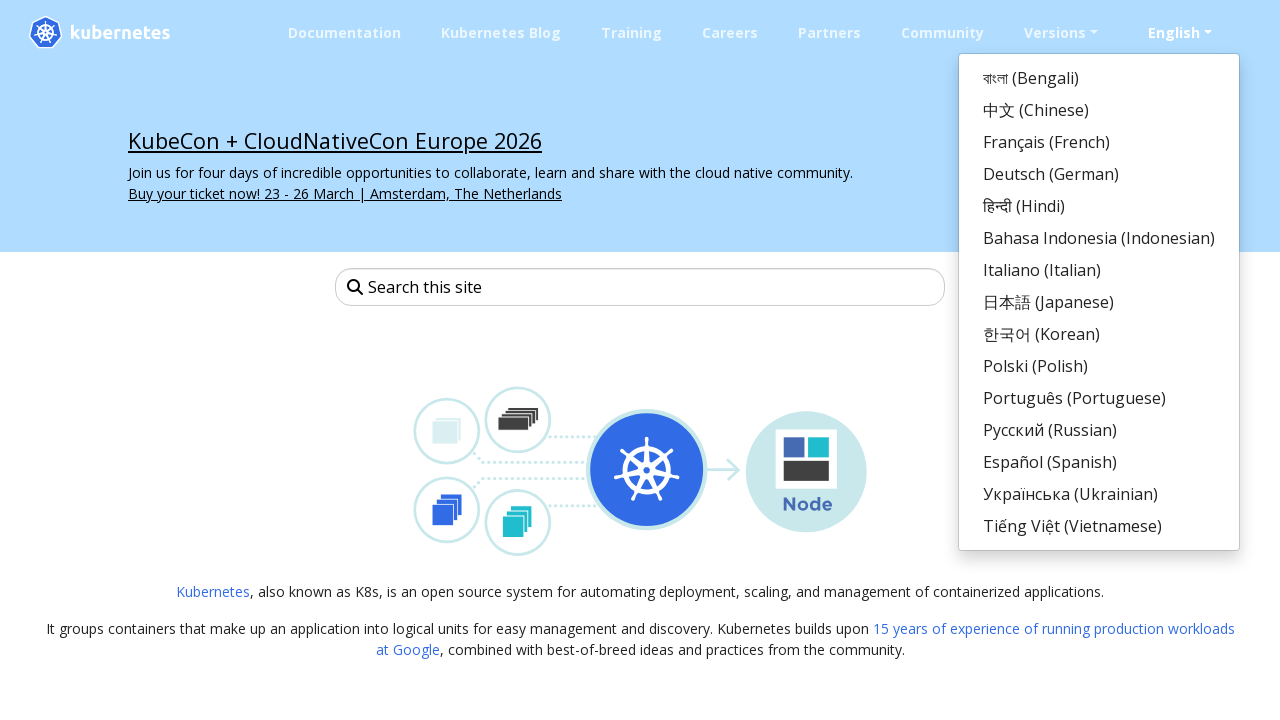

Retrieved the list of available languages from dropdown menu
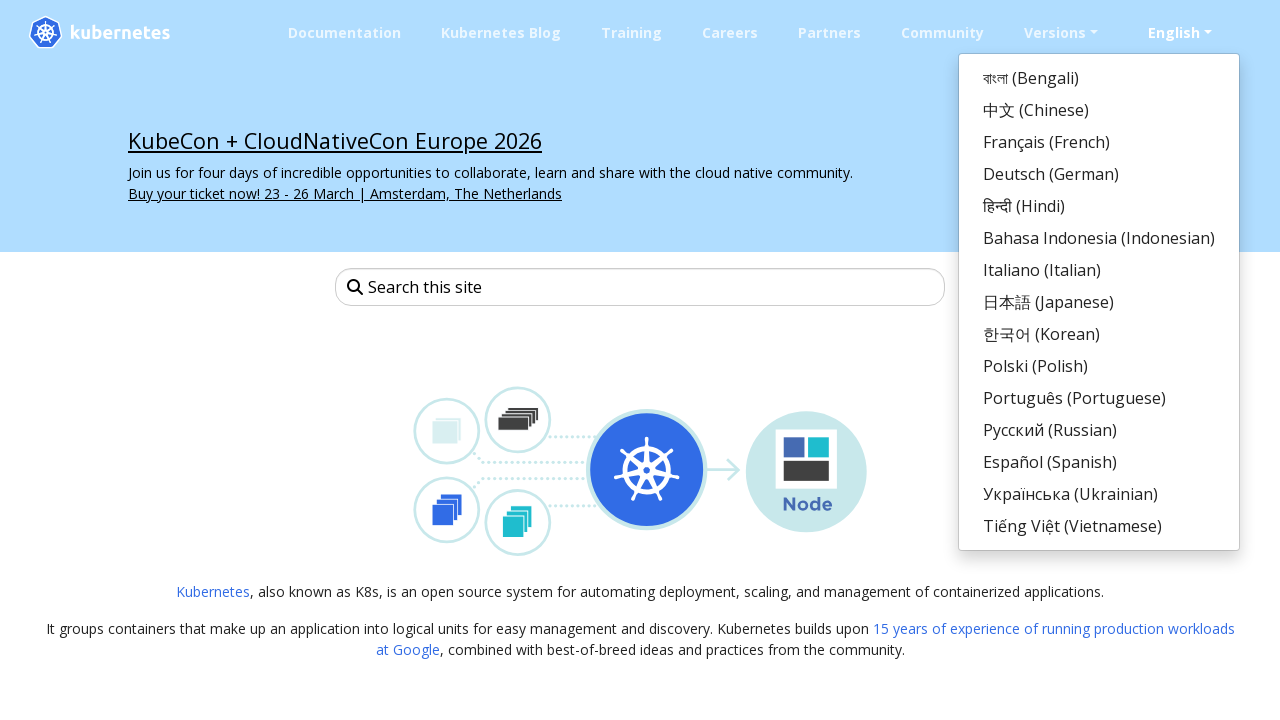

Displayed language option: বাংলা (Bengali)
中文 (Chinese)
Français (French)
Deutsch (German)
हिन्दी (Hindi)
Bahasa Indonesia (Indonesian)
Italiano (Italian)
日本語 (Japanese)
한국어 (Korean)
Polski (Polish)
Português (Portuguese)
Русский (Russian)
Español (Spanish)
Українська (Ukrainian)
Tiếng Việt (Vietnamese)
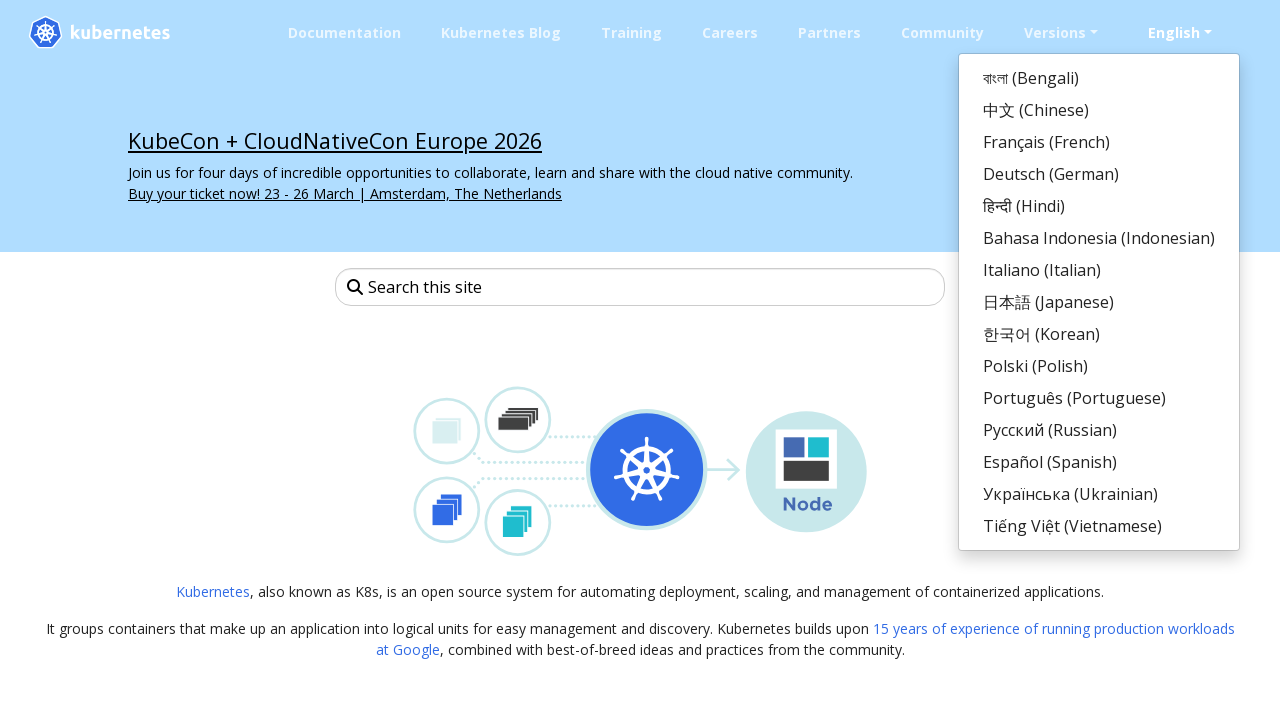

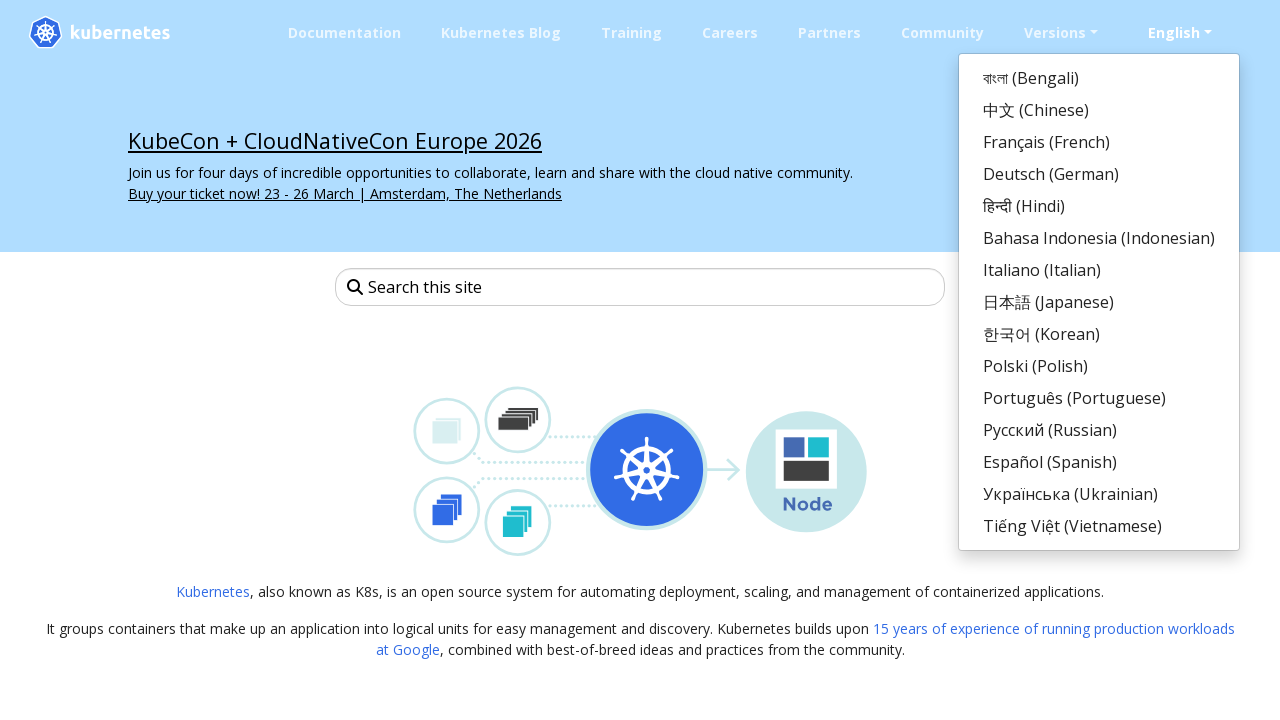